Tests table sorting functionality by clicking on each column header to trigger sorting and verifying the sort behavior.

Starting URL: https://letcode.in/table

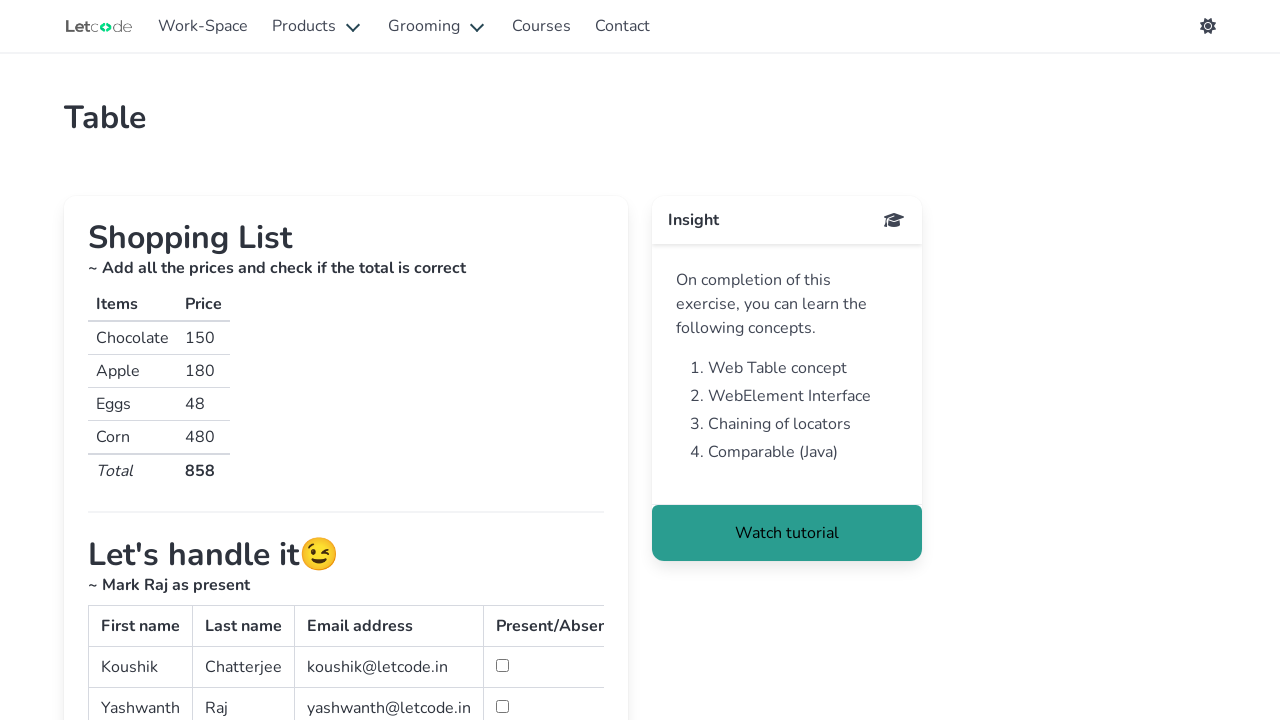

Waited for table to load
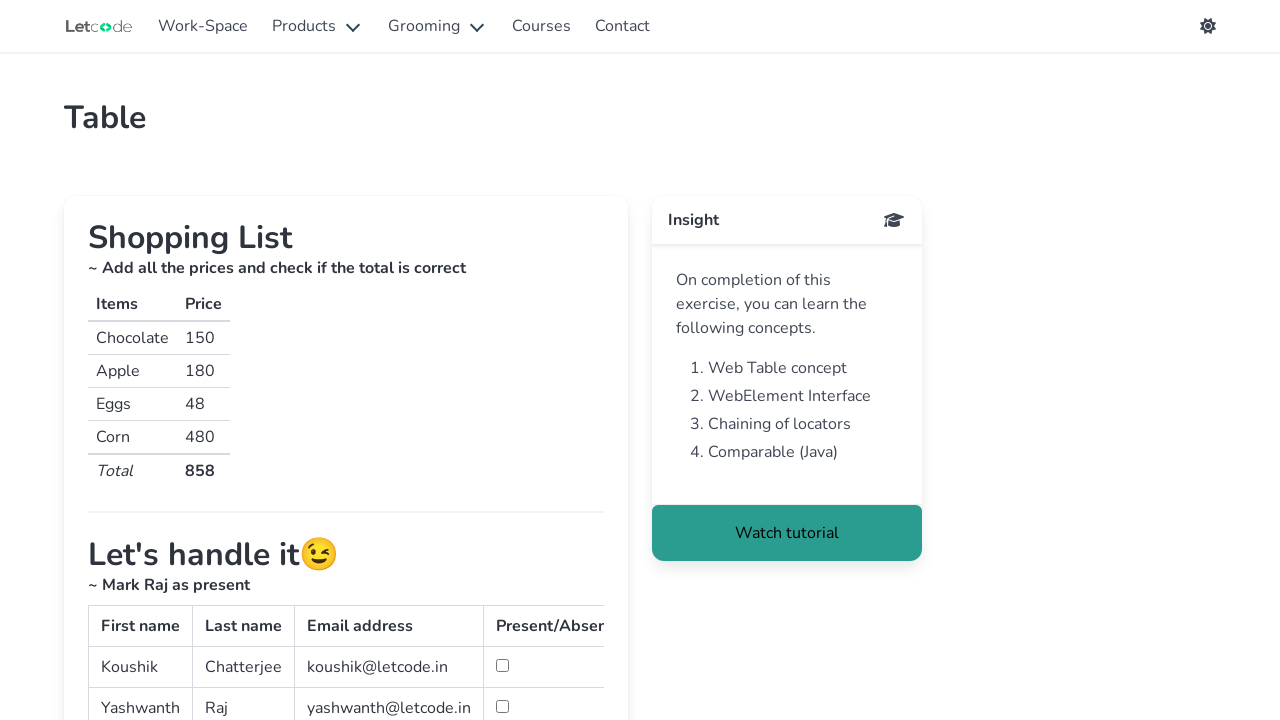

Retrieved all column headers from table (6 columns found)
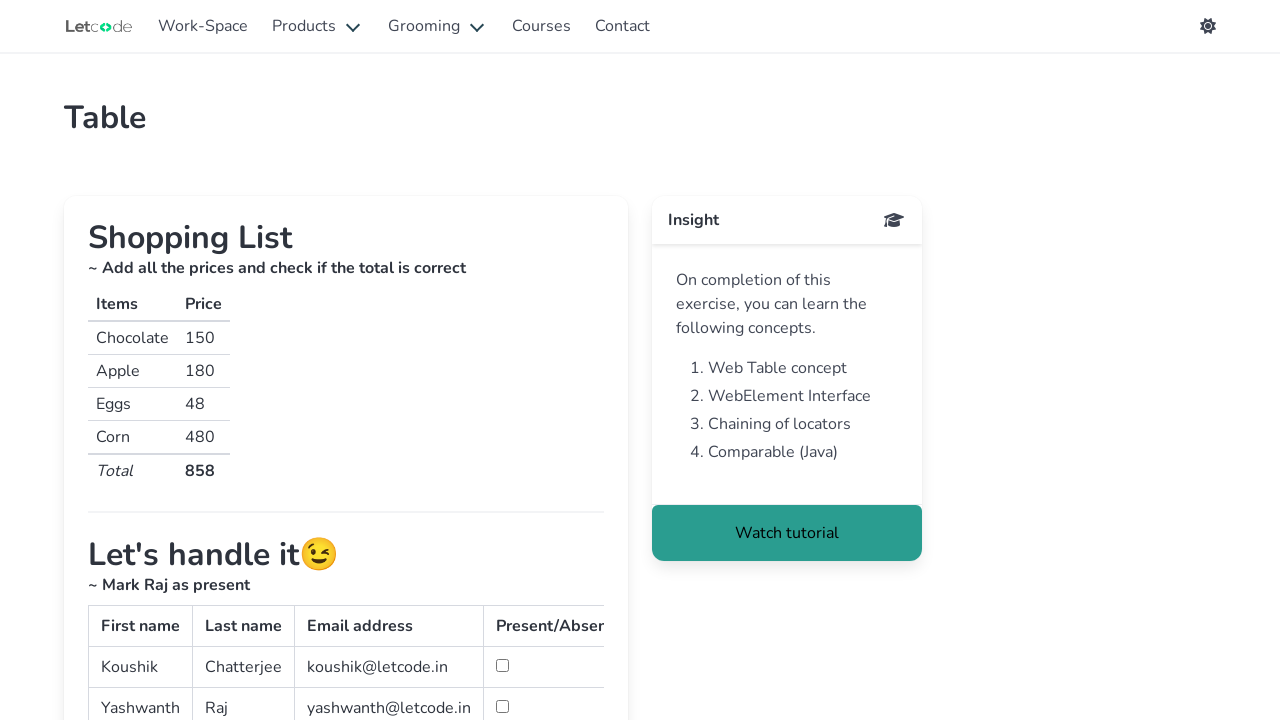

Clicked column header 'Dessert (100g)' to trigger sorting at (142, 360) on .mat-sort.table.is-bordered.is-striped.is-narrow.is-hoverable.is-fullwidth th:ha
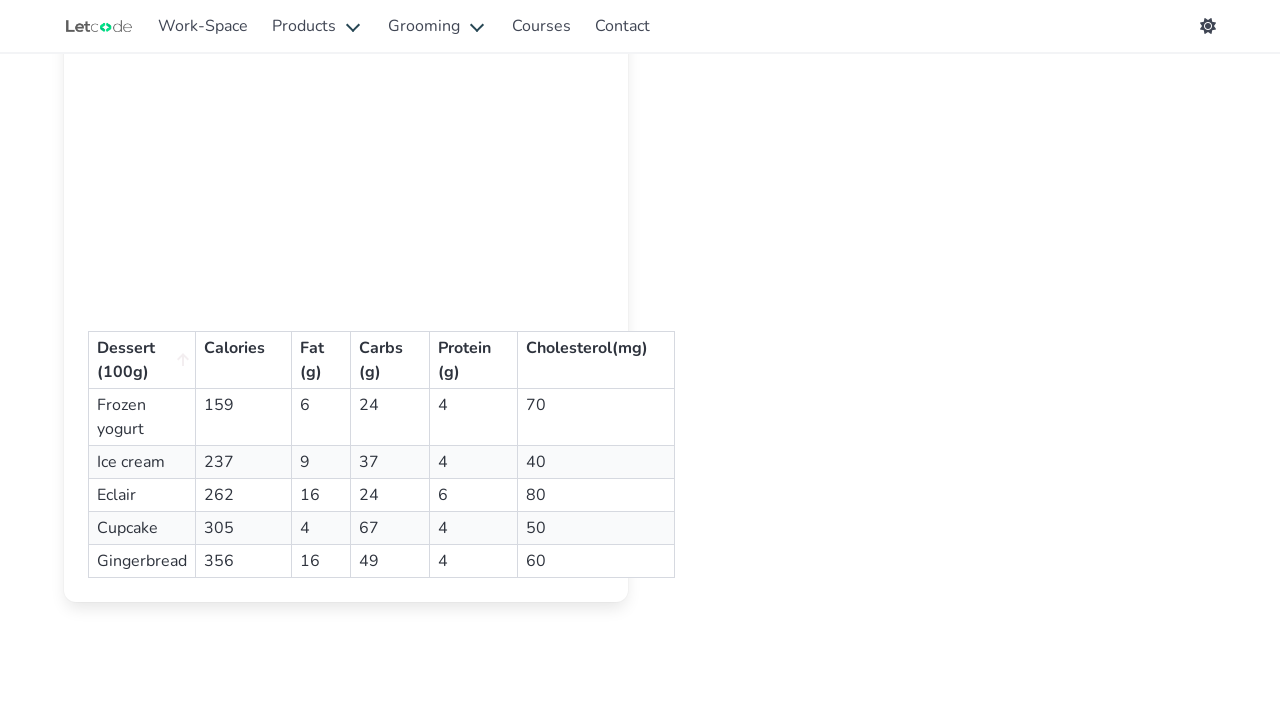

Waited for sort to complete on column 'Dessert (100g)'
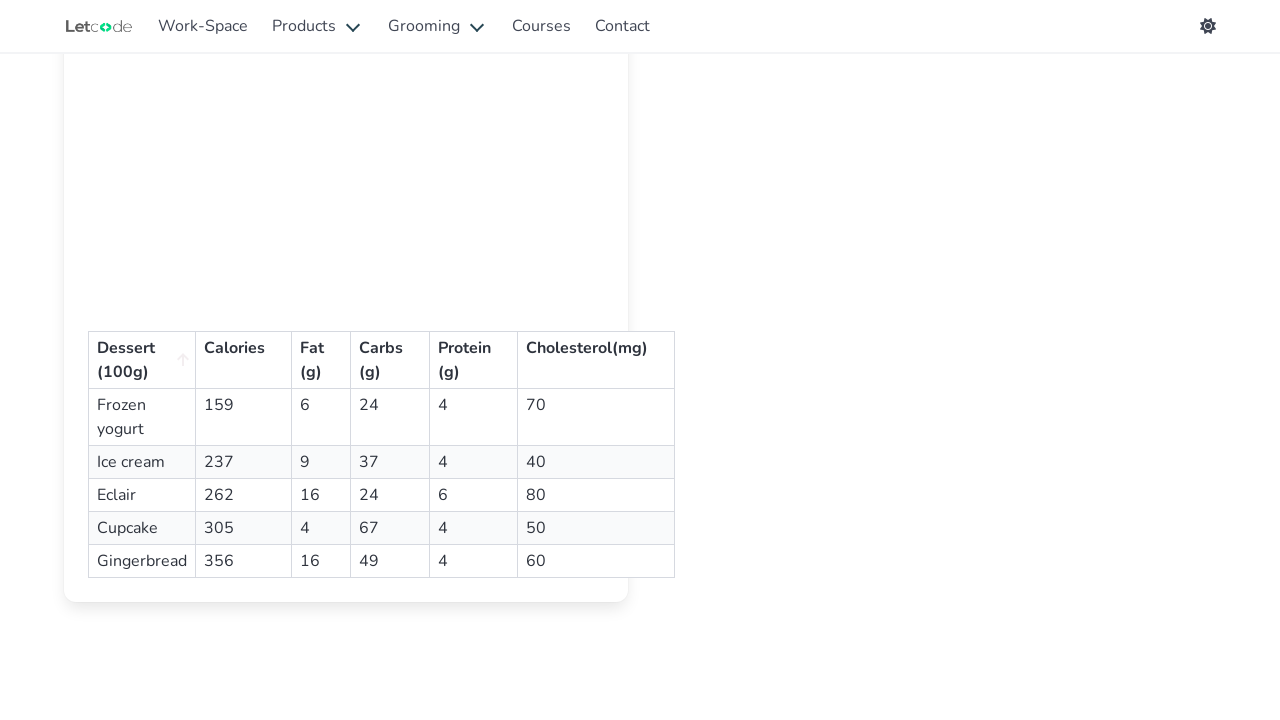

Verified sort attribute on column 'Dessert (100g)'
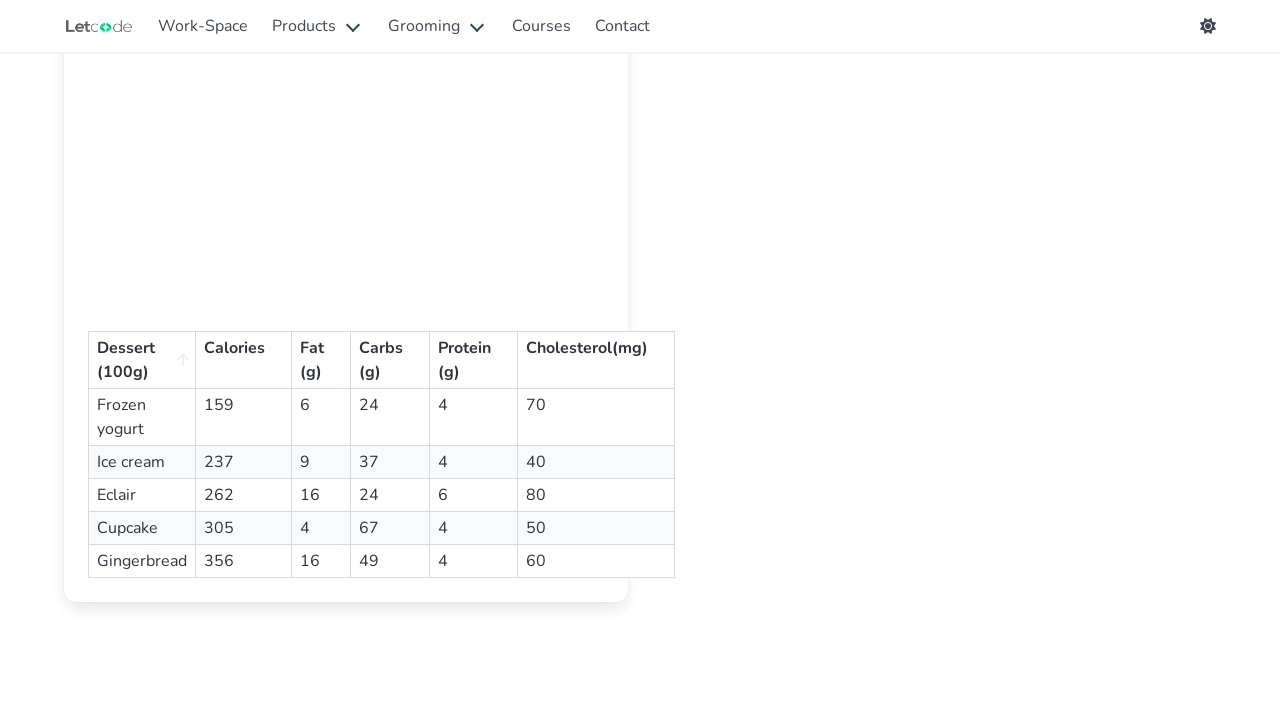

Clicked column header 'Calories' to trigger sorting at (244, 360) on .mat-sort.table.is-bordered.is-striped.is-narrow.is-hoverable.is-fullwidth th:ha
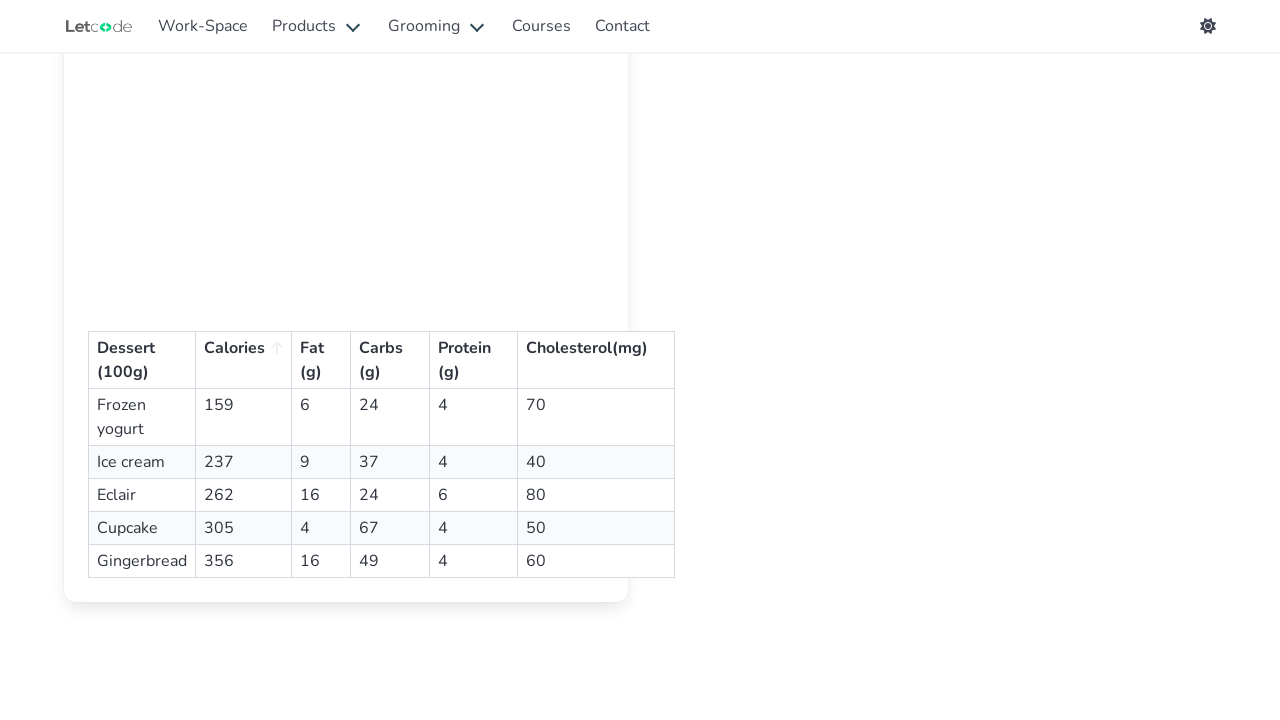

Waited for sort to complete on column 'Calories'
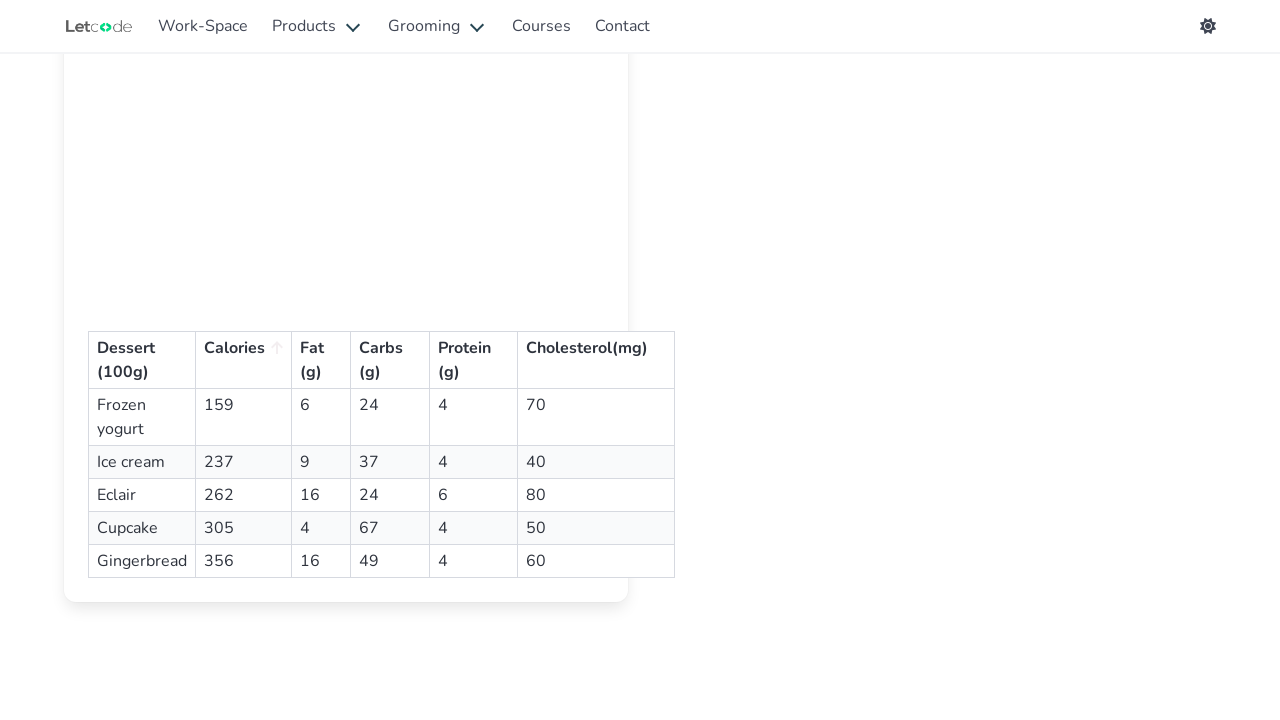

Verified sort attribute on column 'Calories'
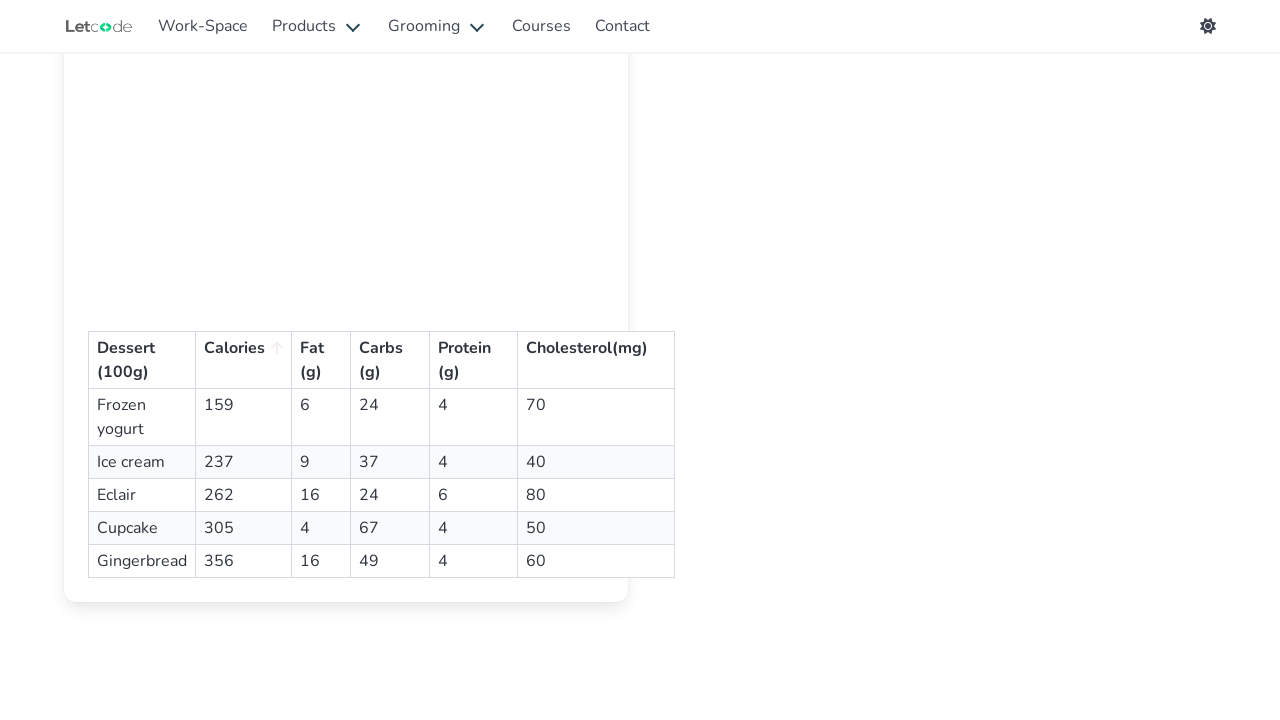

Clicked column header 'Fat (g)' to trigger sorting at (321, 360) on .mat-sort.table.is-bordered.is-striped.is-narrow.is-hoverable.is-fullwidth th:ha
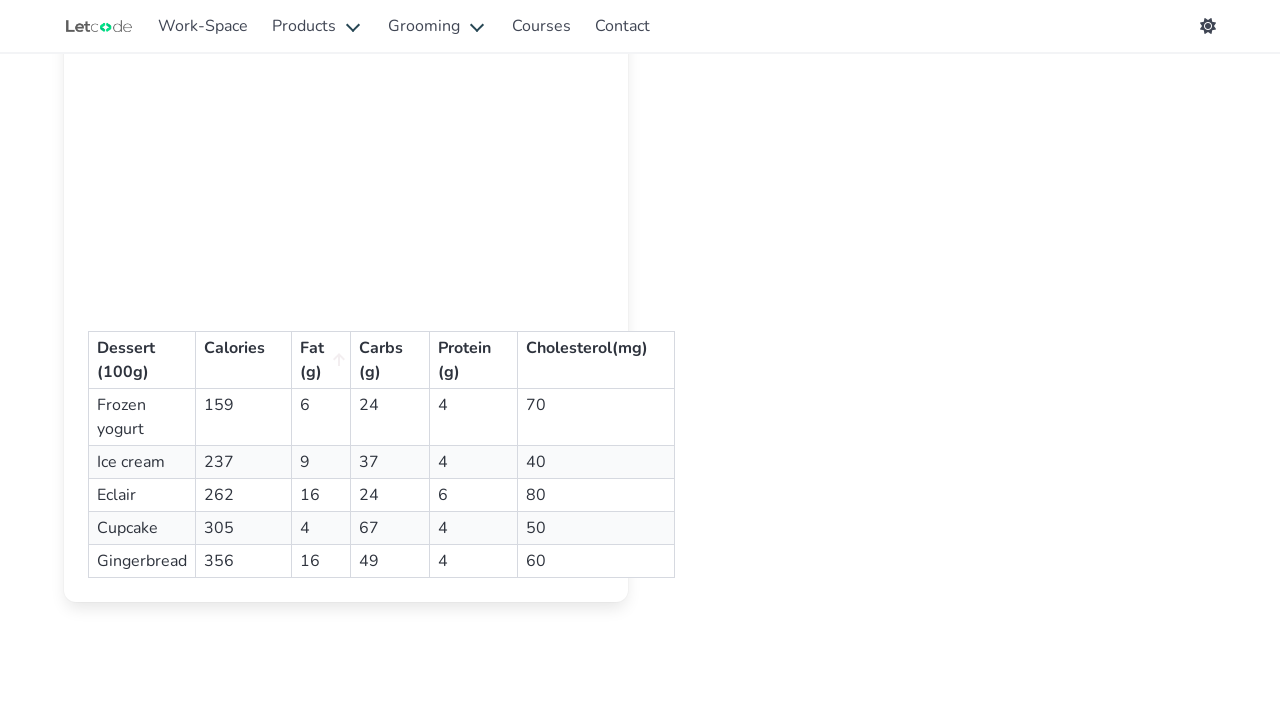

Waited for sort to complete on column 'Fat (g)'
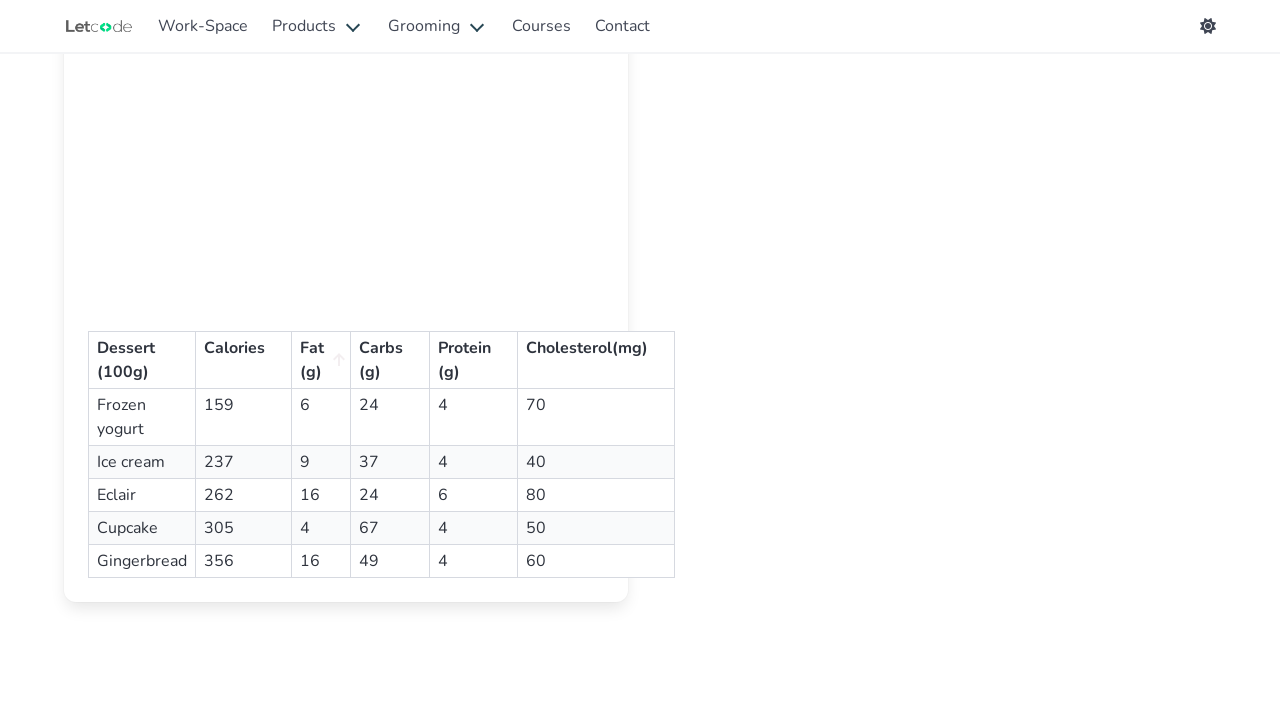

Verified sort attribute on column 'Fat (g)'
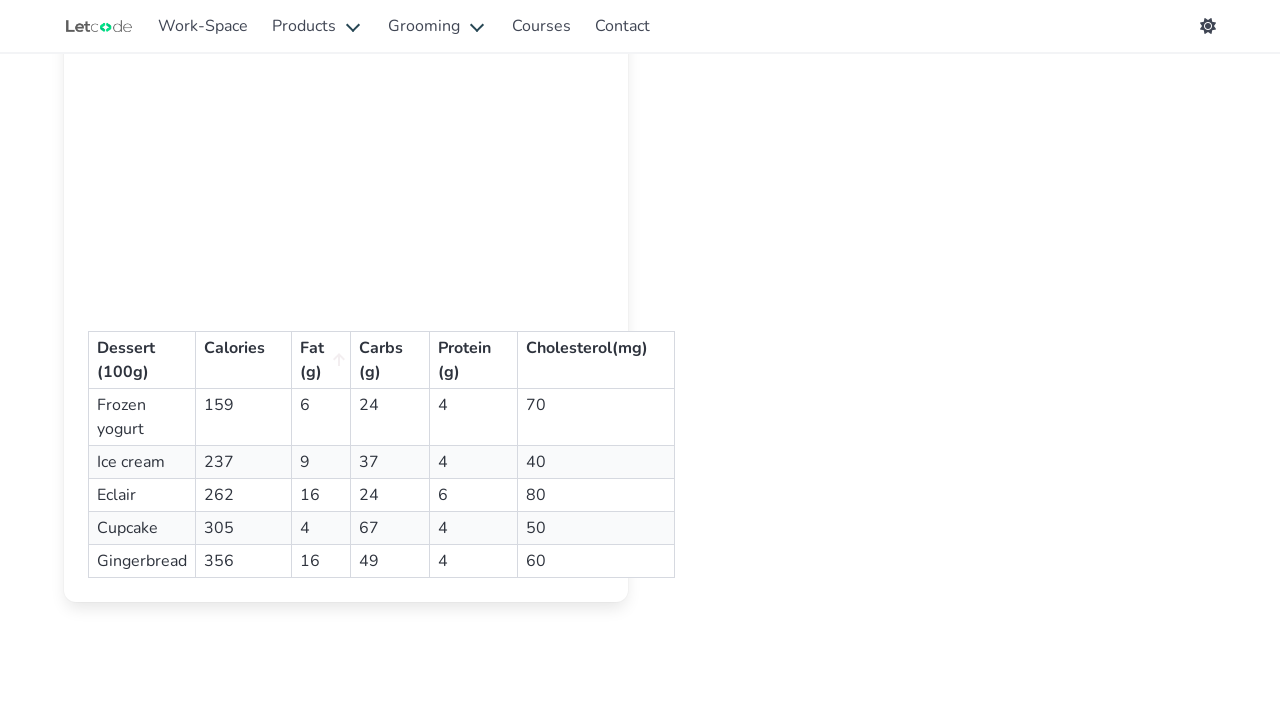

Clicked column header 'Carbs (g)' to trigger sorting at (390, 360) on .mat-sort.table.is-bordered.is-striped.is-narrow.is-hoverable.is-fullwidth th:ha
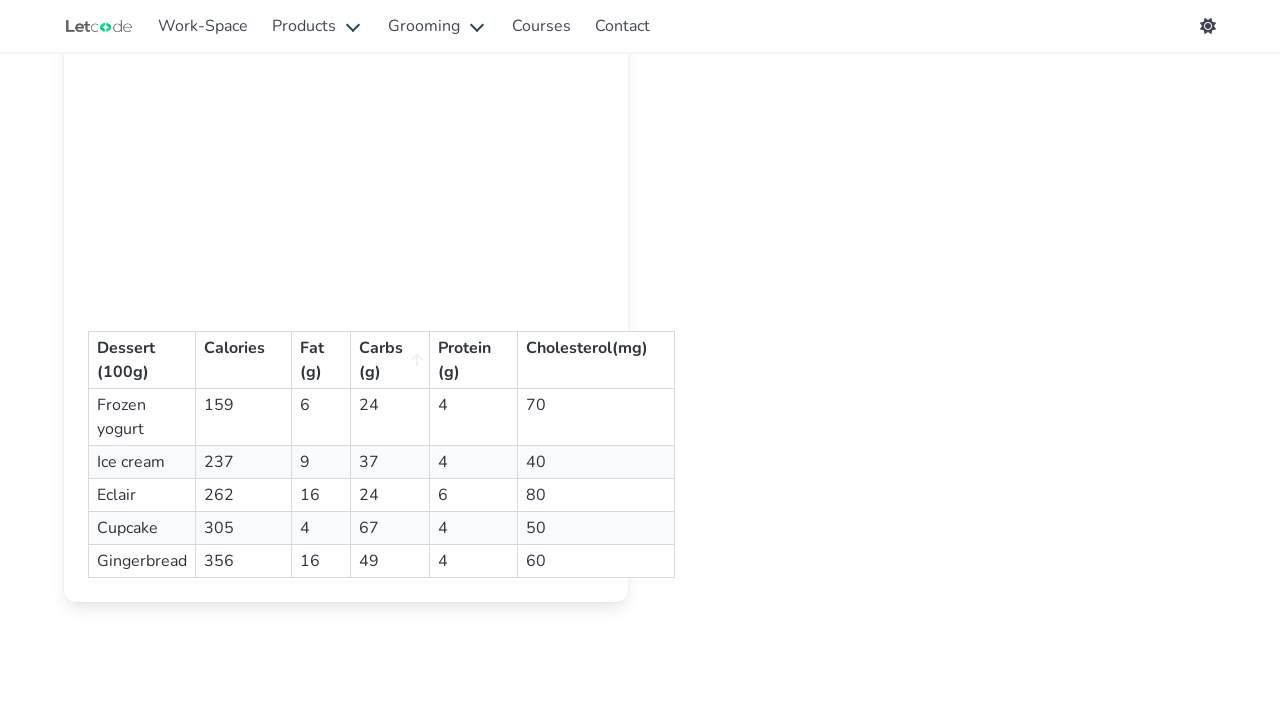

Waited for sort to complete on column 'Carbs (g)'
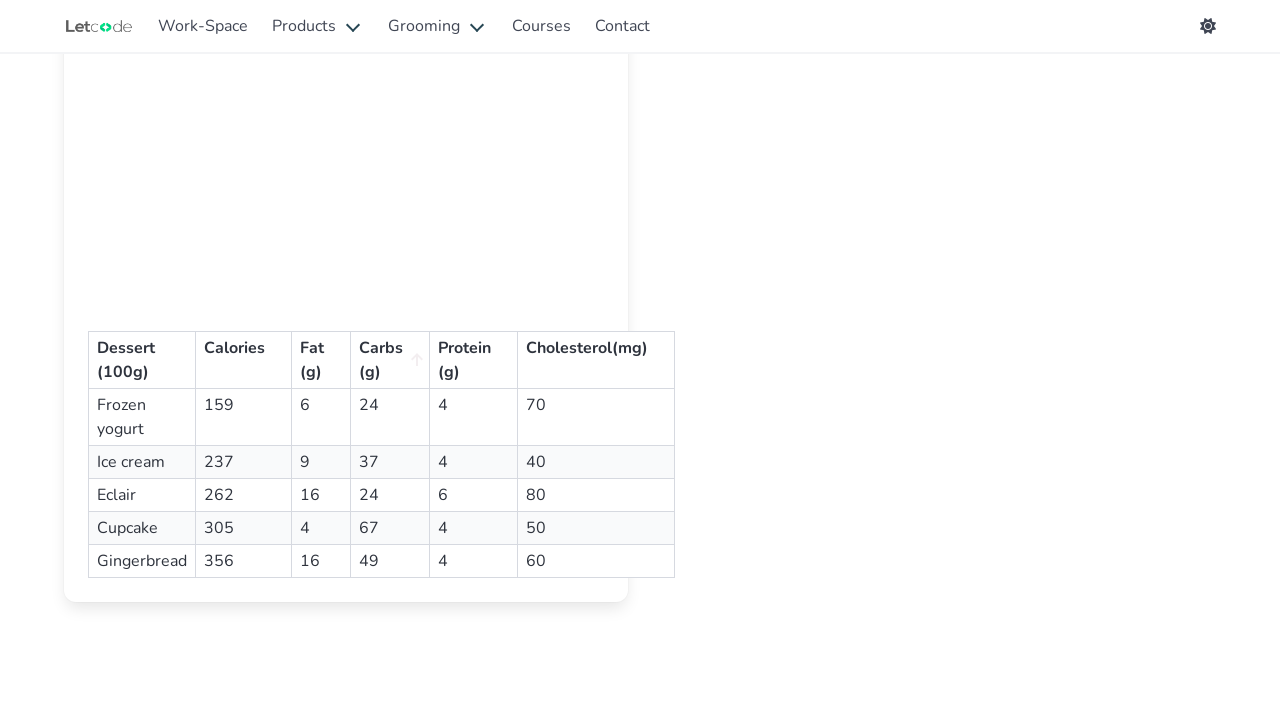

Verified sort attribute on column 'Carbs (g)'
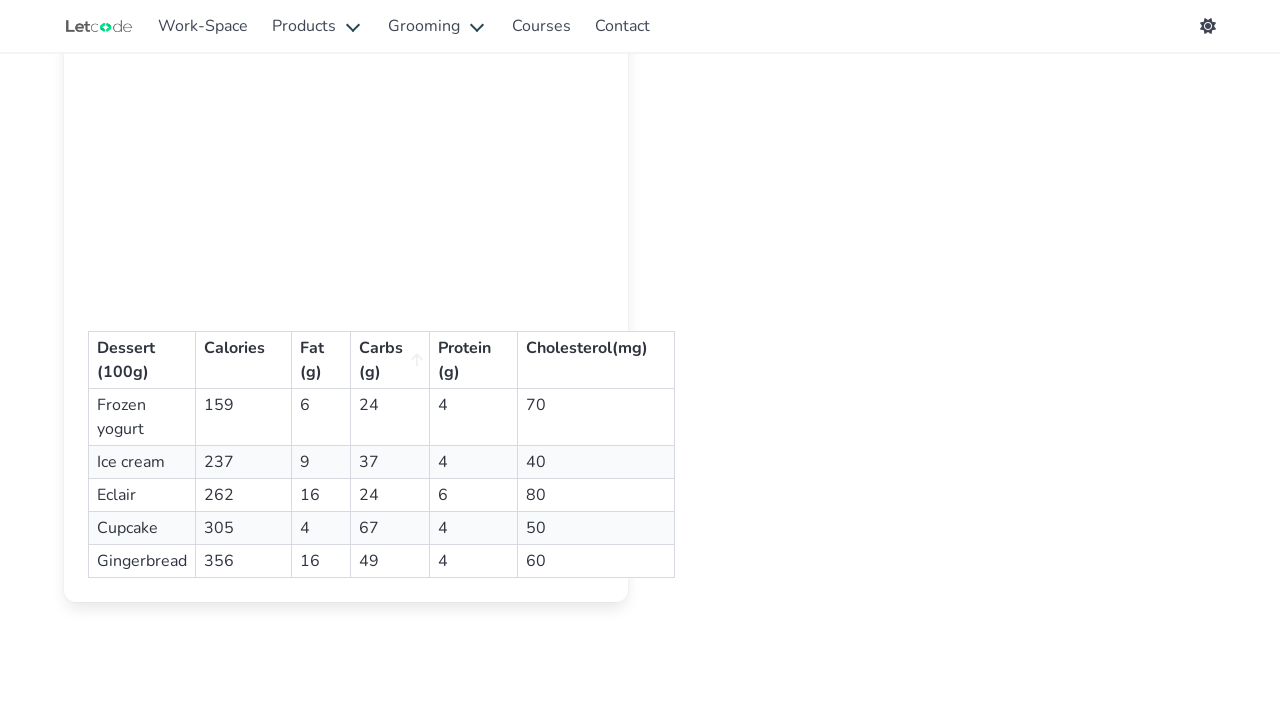

Clicked column header 'Protein (g)' to trigger sorting at (474, 360) on .mat-sort.table.is-bordered.is-striped.is-narrow.is-hoverable.is-fullwidth th:ha
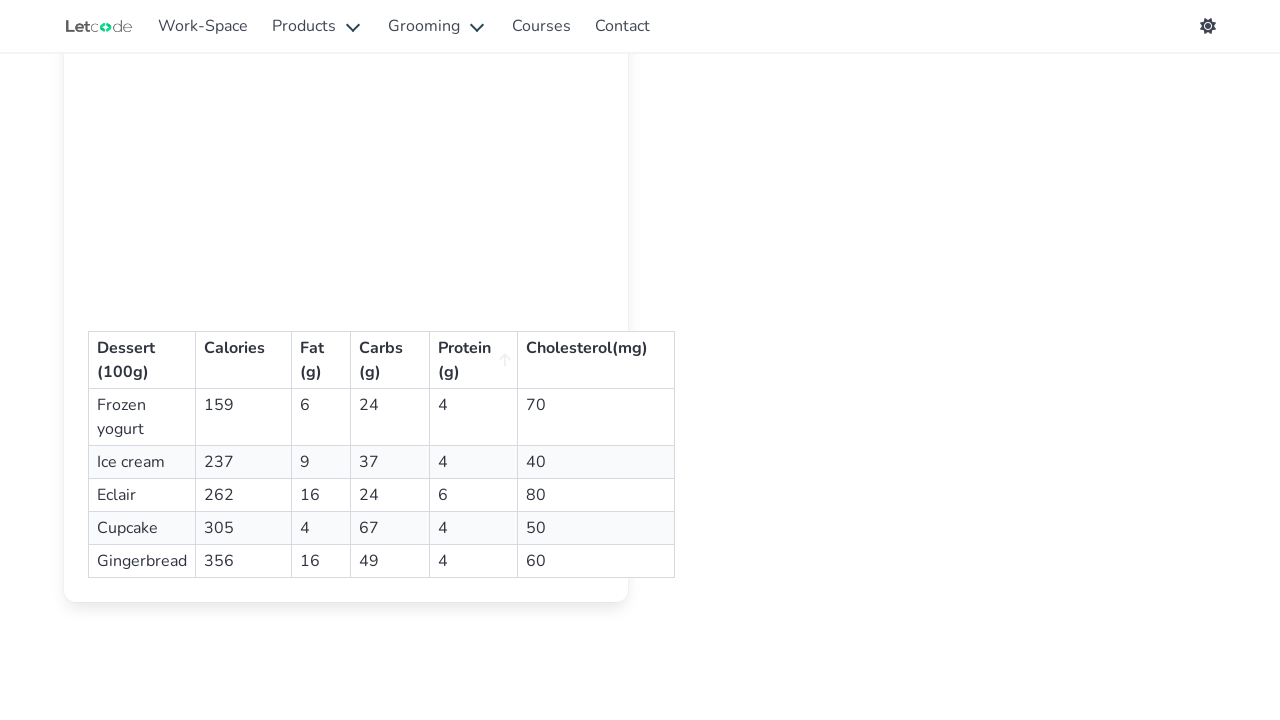

Waited for sort to complete on column 'Protein (g)'
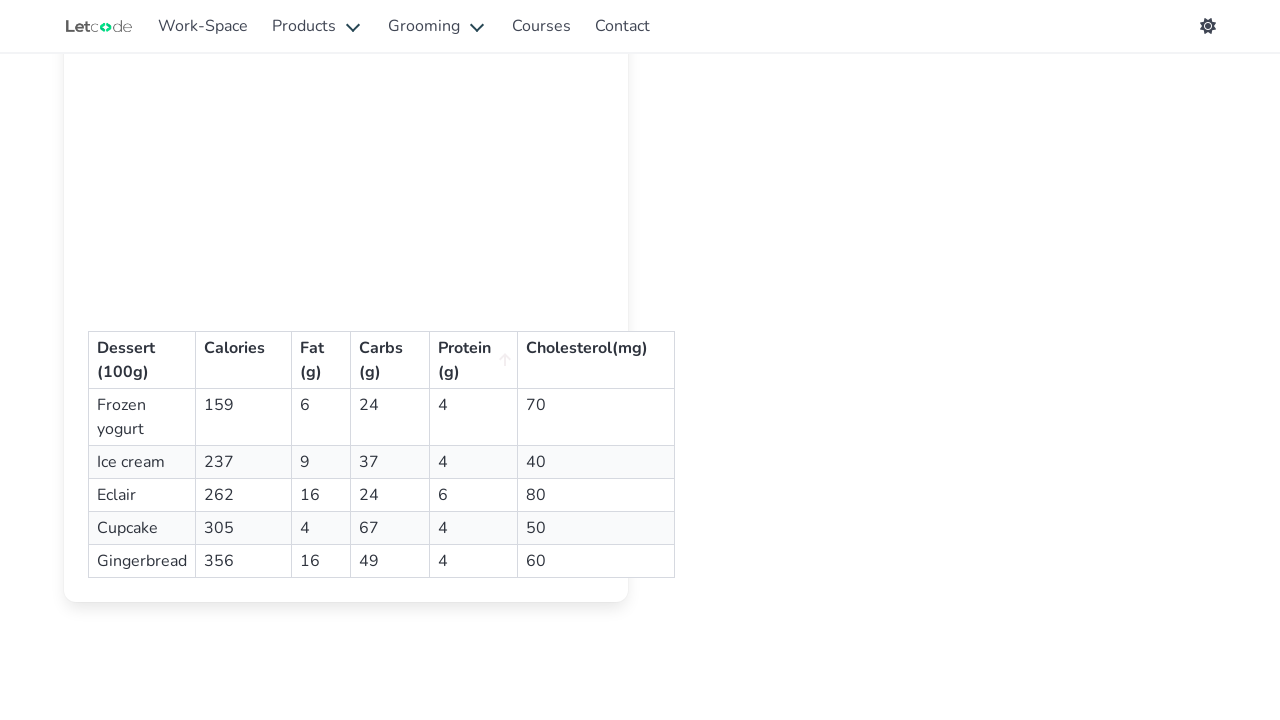

Verified sort attribute on column 'Protein (g)'
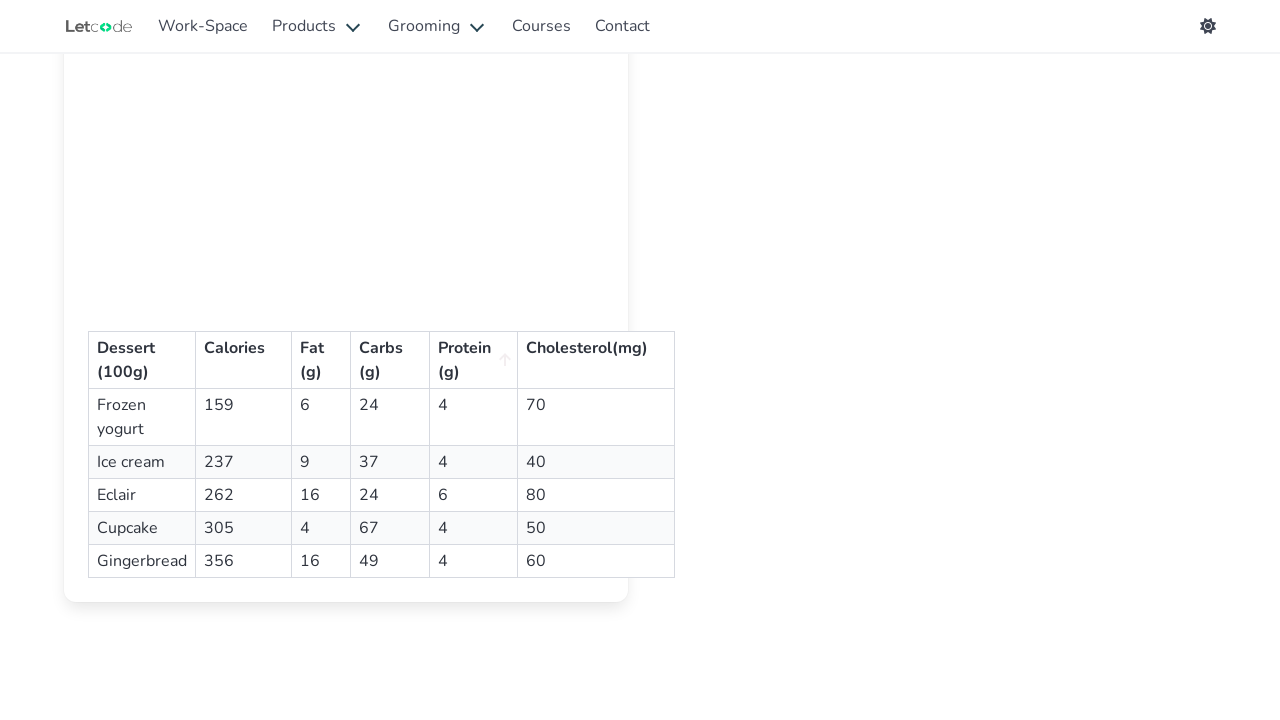

Clicked column header 'Cholesterol(mg)' to trigger sorting at (596, 360) on .mat-sort.table.is-bordered.is-striped.is-narrow.is-hoverable.is-fullwidth th:ha
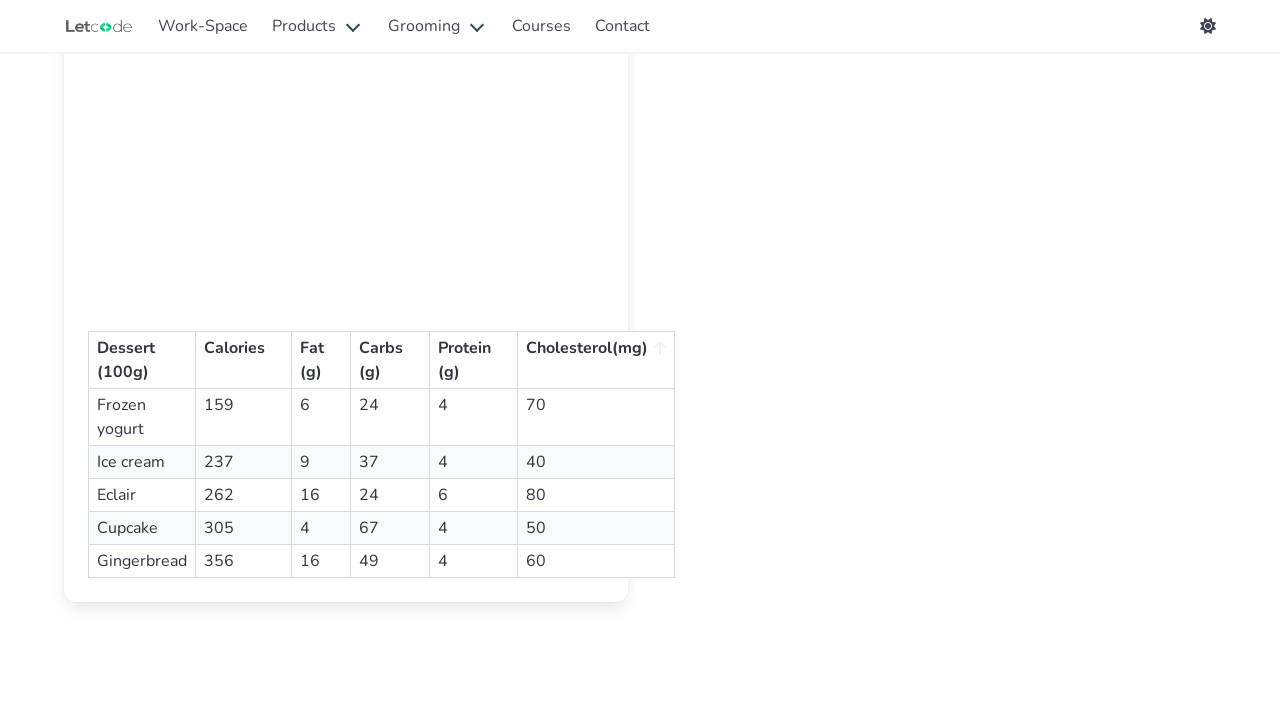

Waited for sort to complete on column 'Cholesterol(mg)'
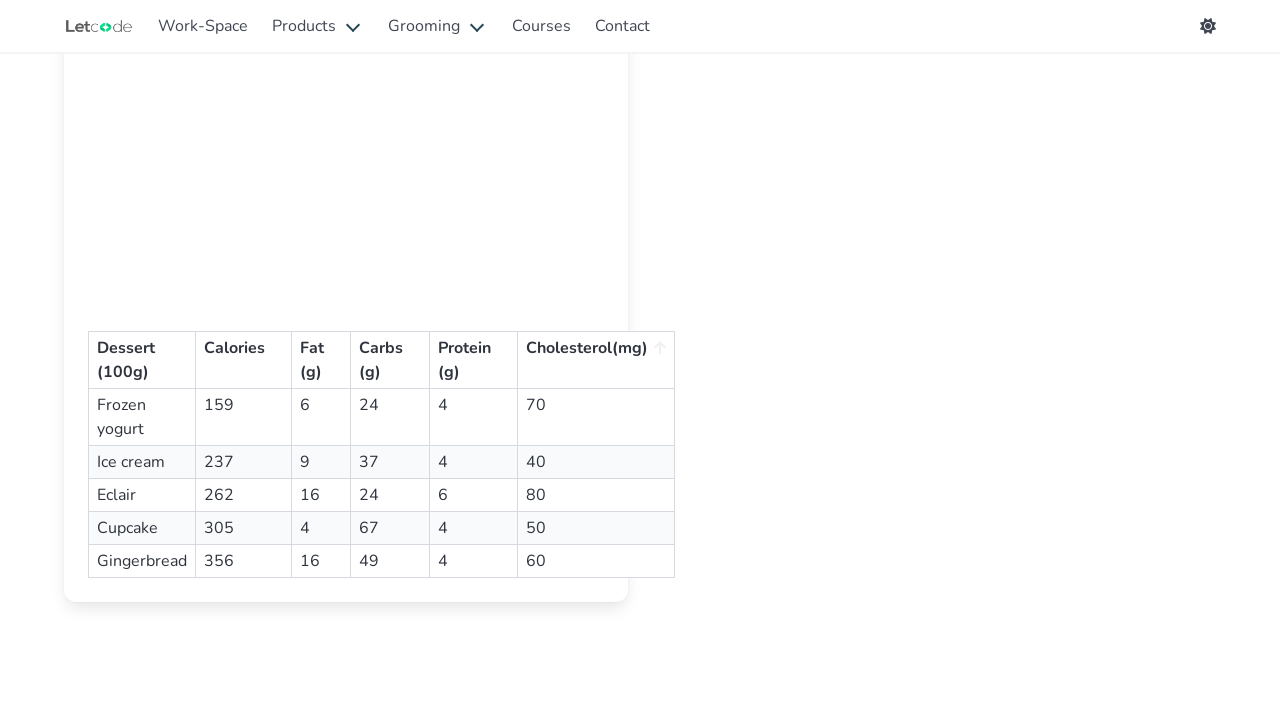

Verified sort attribute on column 'Cholesterol(mg)'
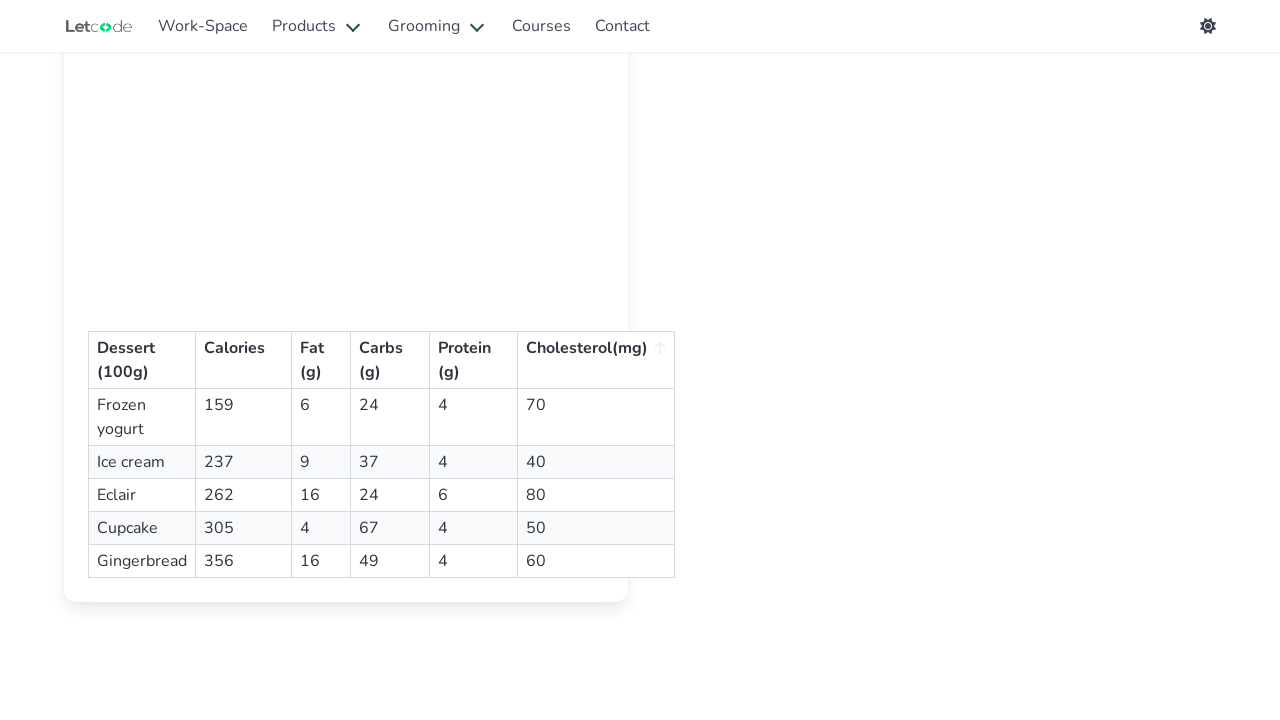

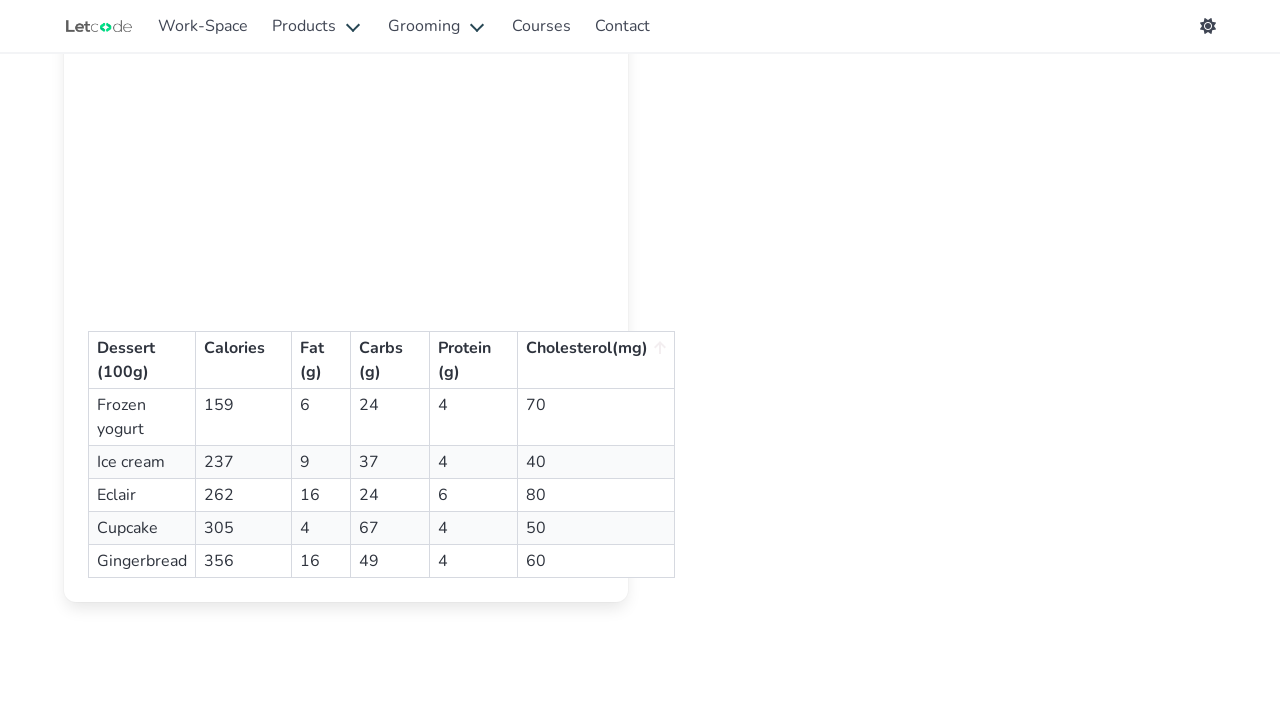